Tests that clicking Delete buttons removes them. Adds 3 elements, then removes 2, verifying only 1 remains.

Starting URL: https://the-internet.herokuapp.com/add_remove_elements/

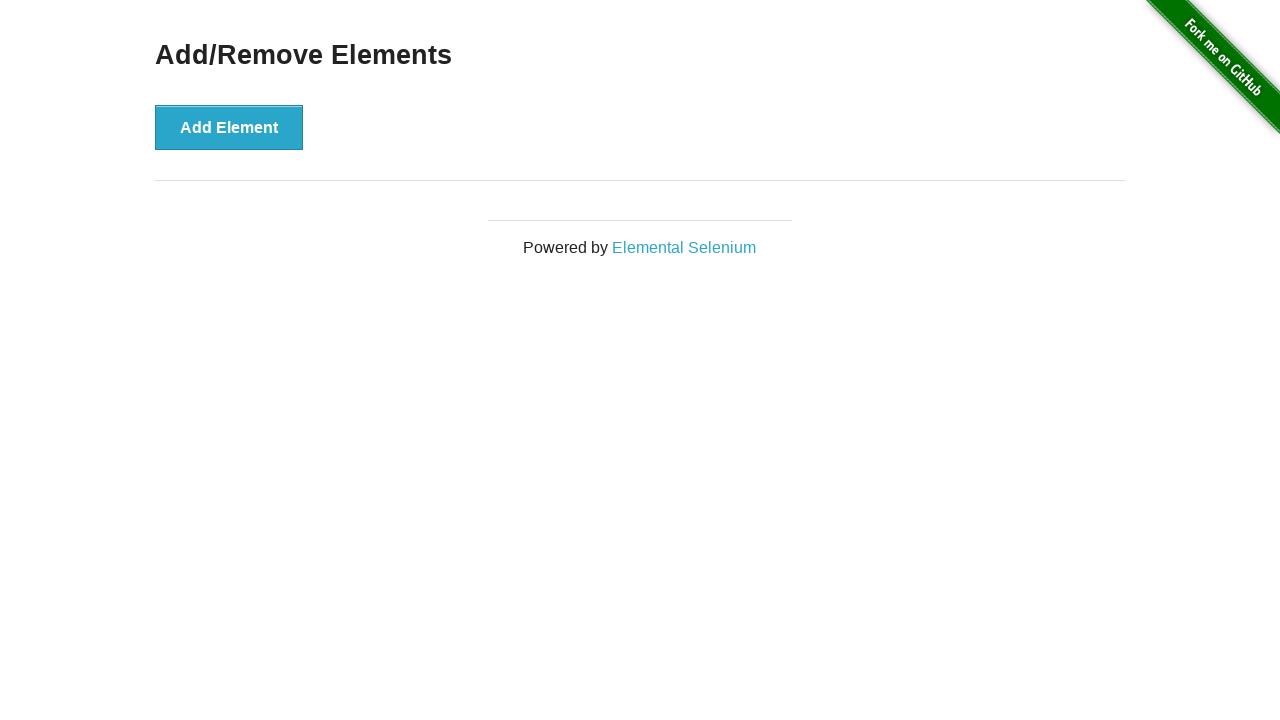

Navigated to the Add/Remove Elements page
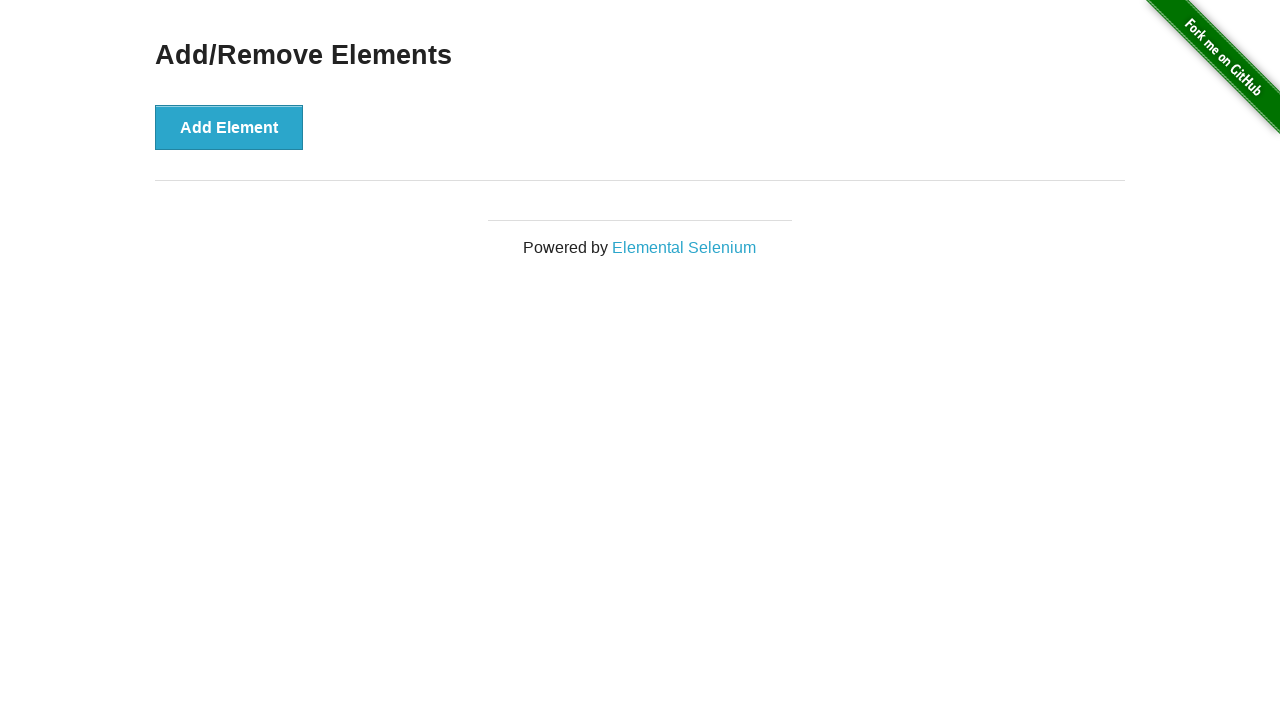

Clicked Add Element button (1st time) at (229, 127) on button[onclick='addElement()']
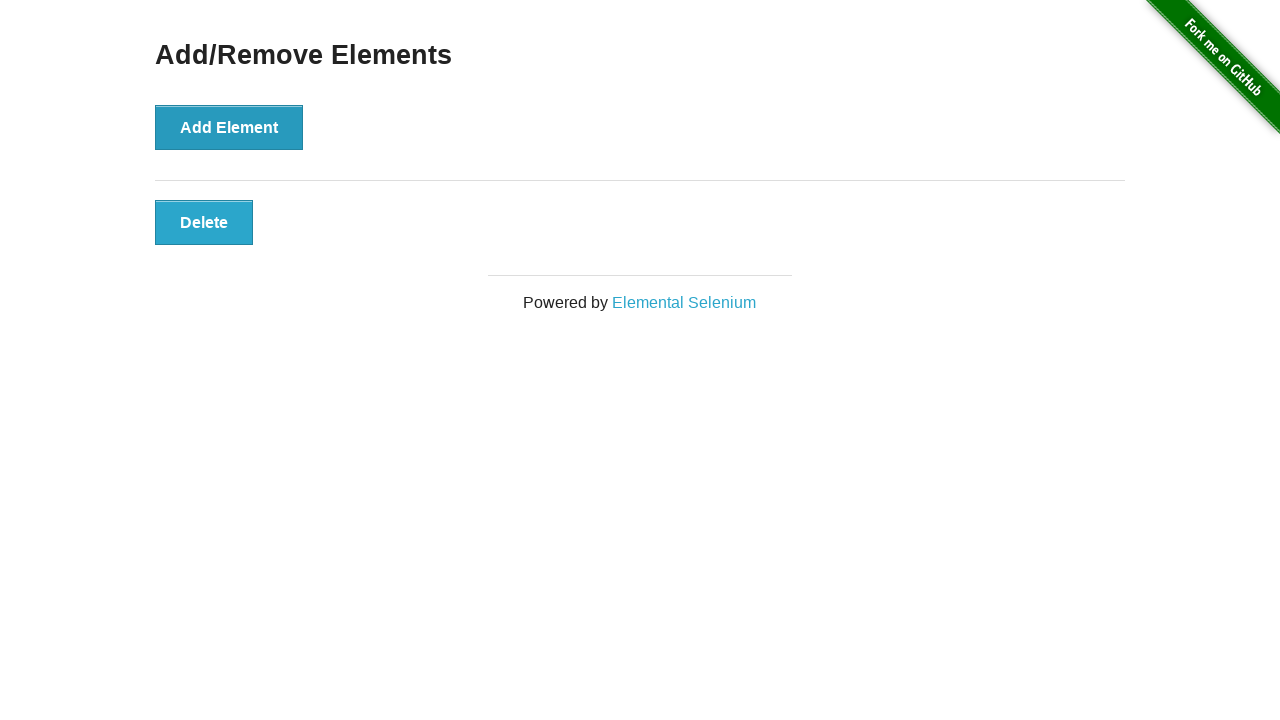

Clicked Add Element button (2nd time) at (229, 127) on button[onclick='addElement()']
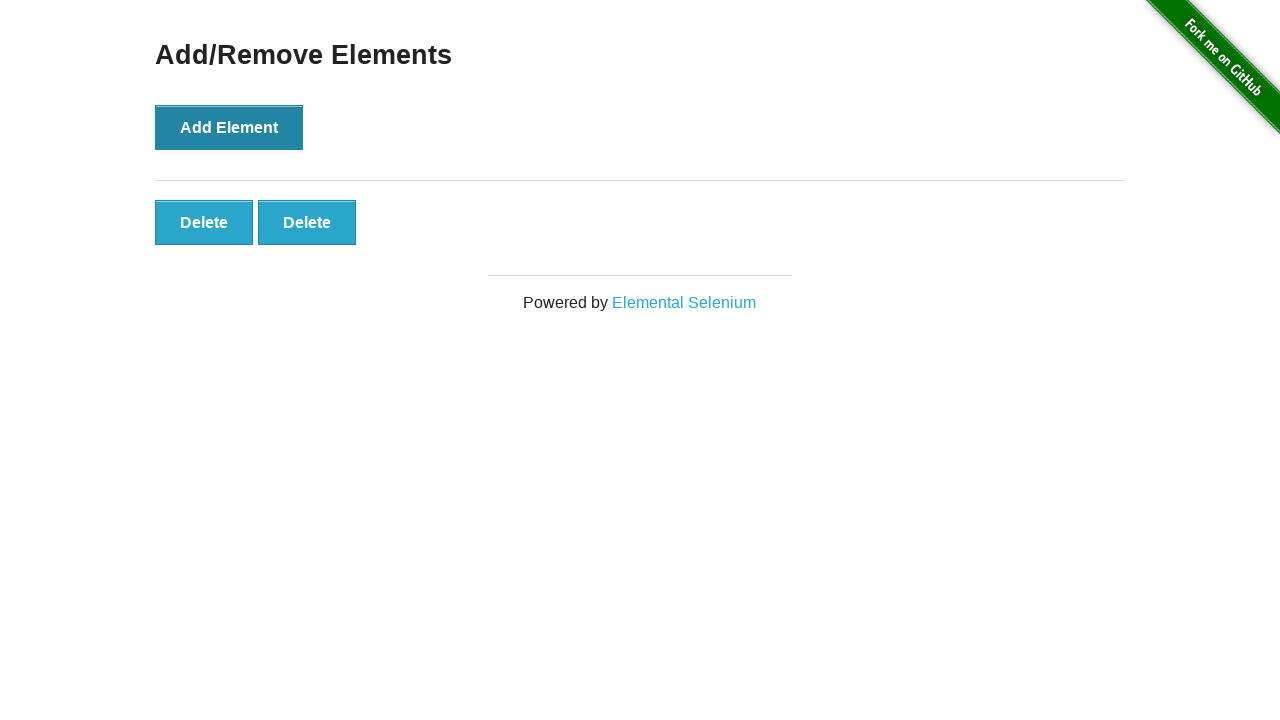

Clicked Add Element button (3rd time) at (229, 127) on button[onclick='addElement()']
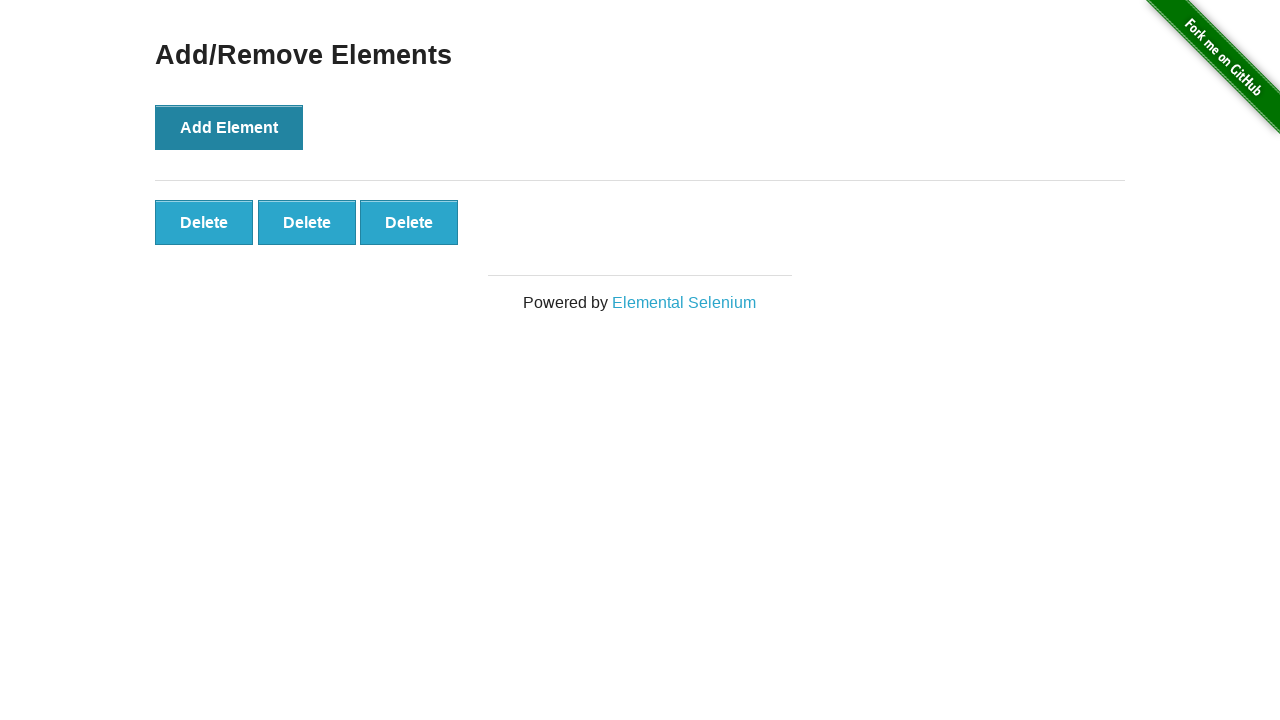

Clicked Delete button (1st time) to remove element at (204, 222) on .added-manually
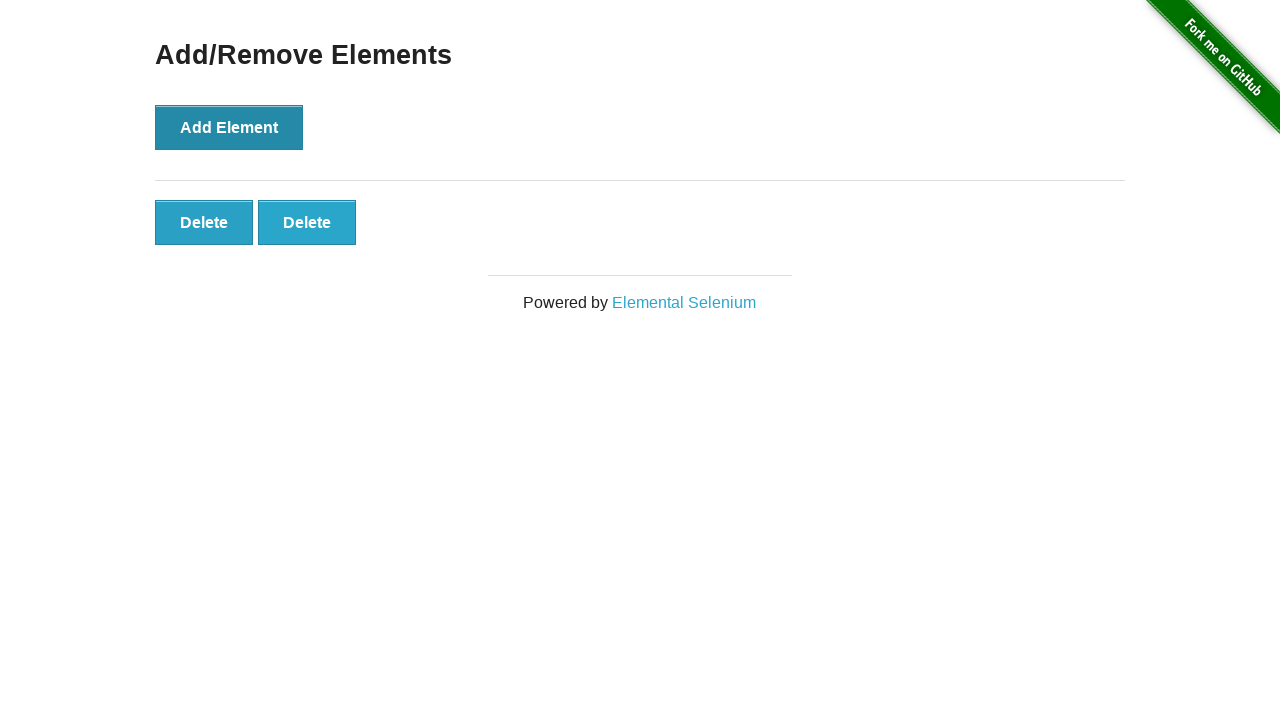

Clicked Delete button (2nd time) to remove another element at (204, 222) on .added-manually
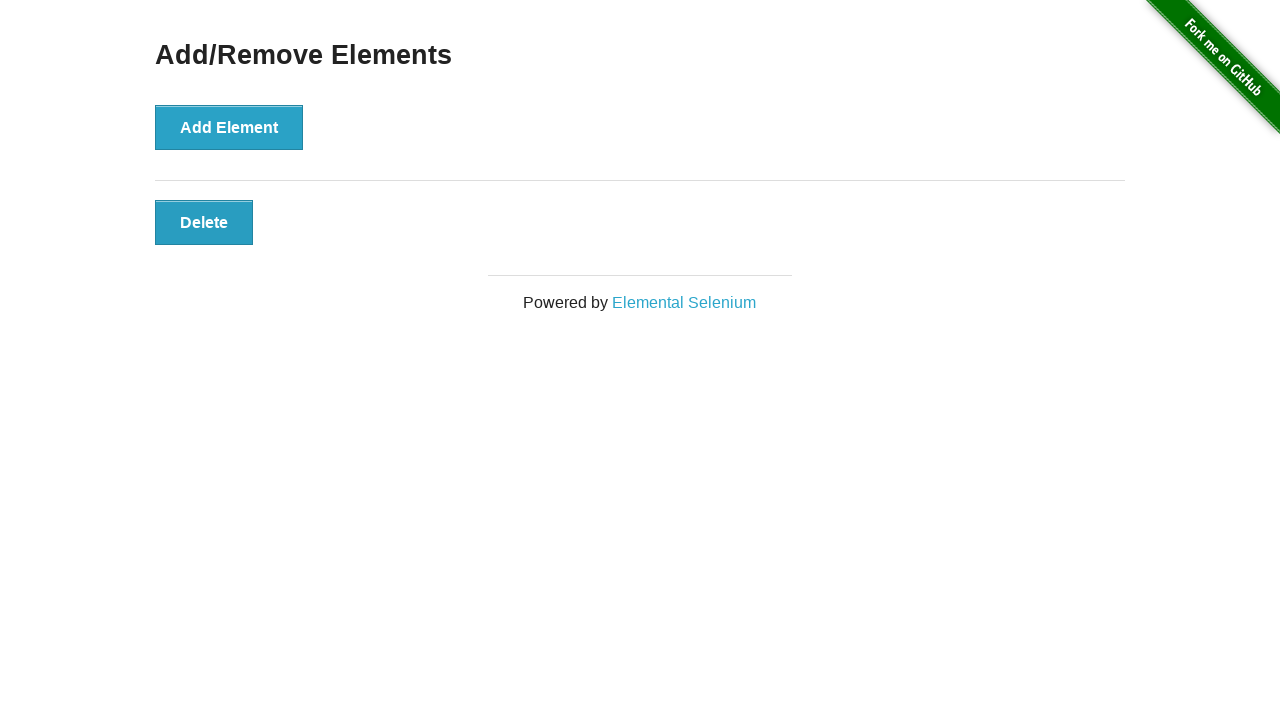

Located remaining Delete buttons
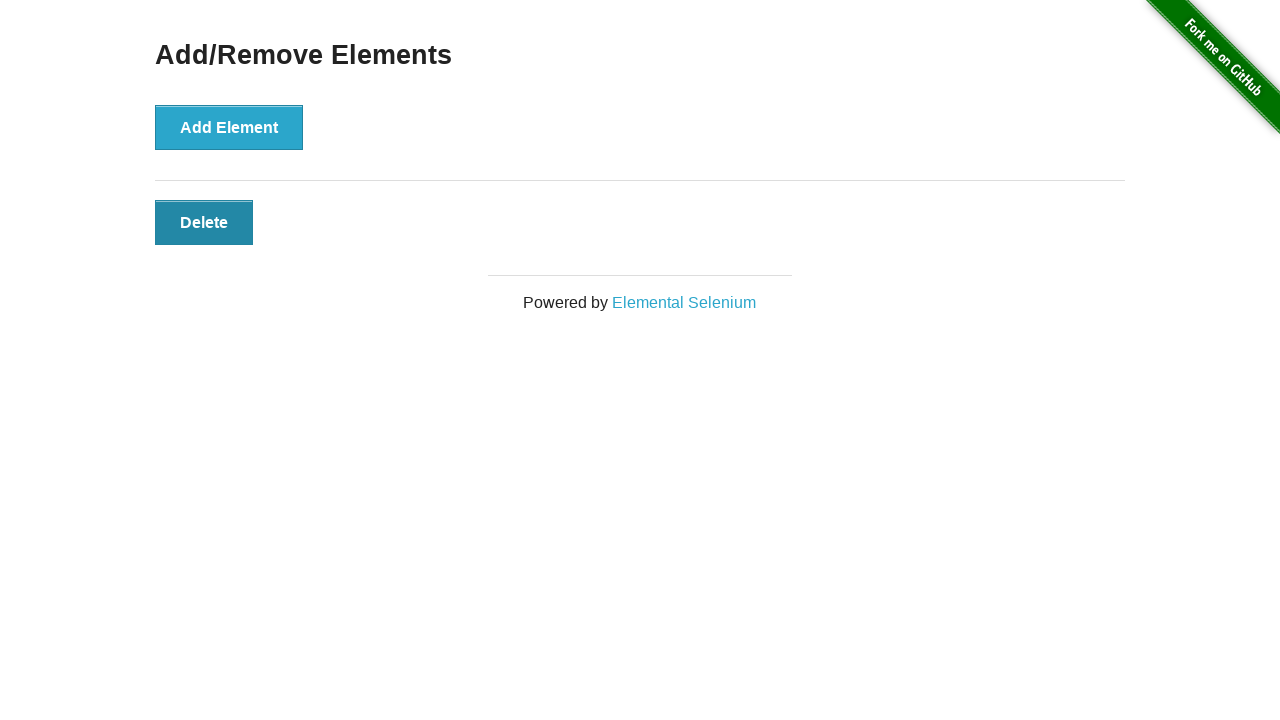

Verified that exactly 1 Delete button remains
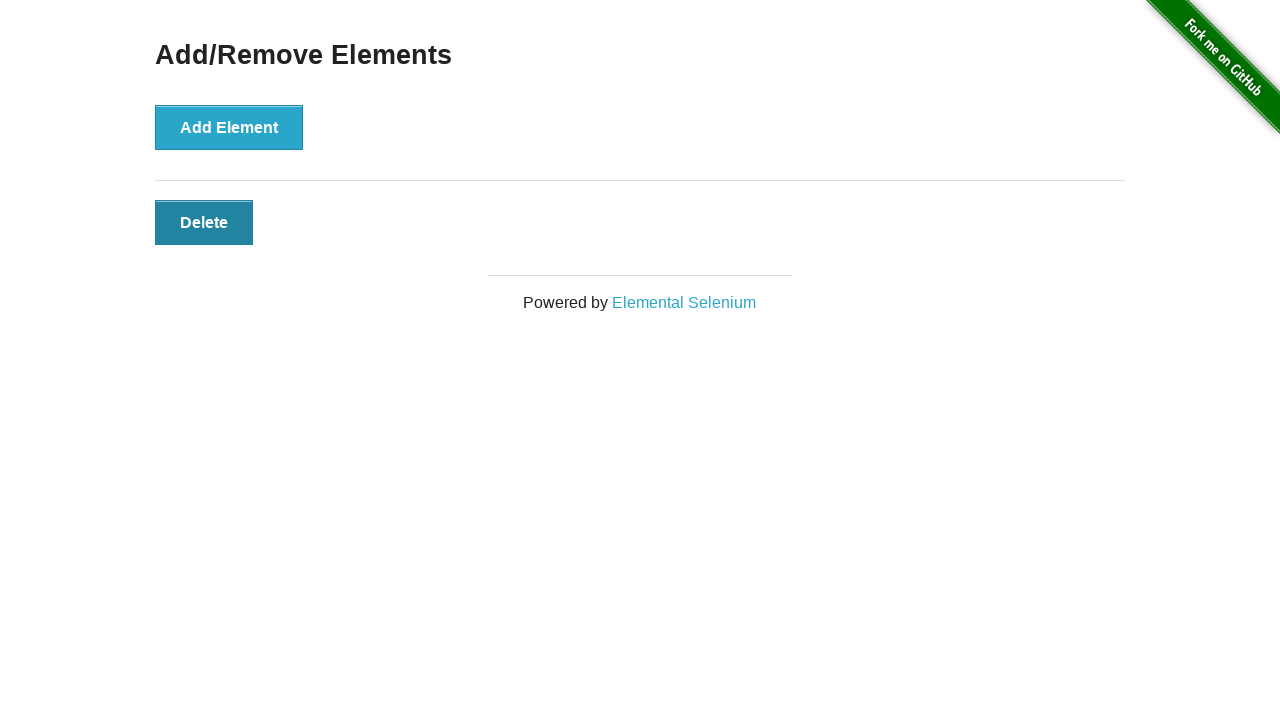

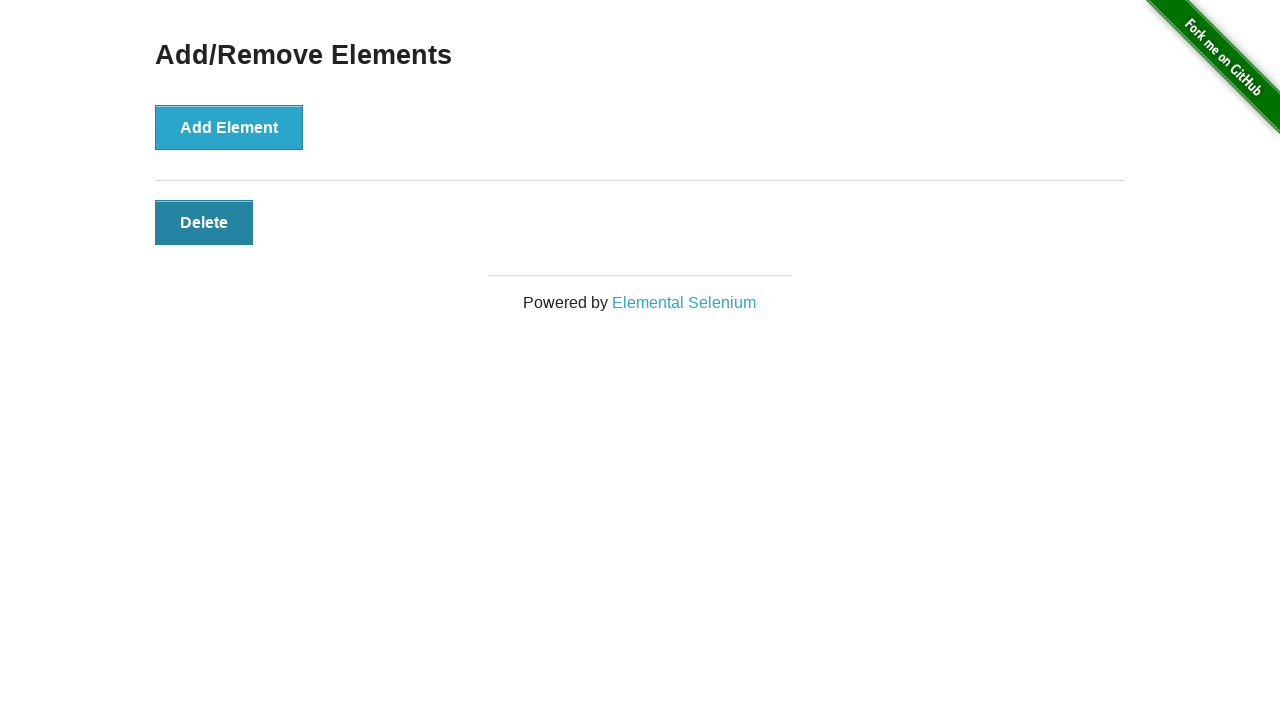